Tests a dropdown component by verifying it's single-select, collecting all items, and testing selection of each item

Starting URL: https://semantic-ui.com/modules/dropdown.html

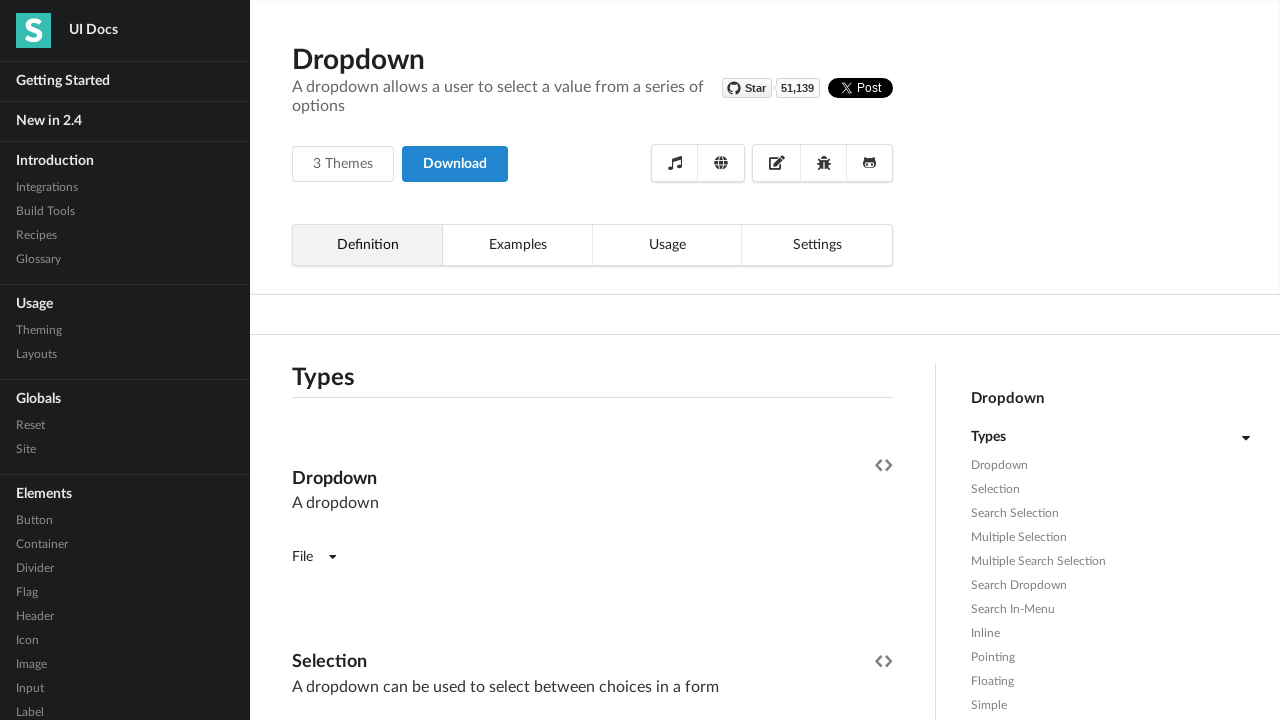

Located dropdown element using XPath
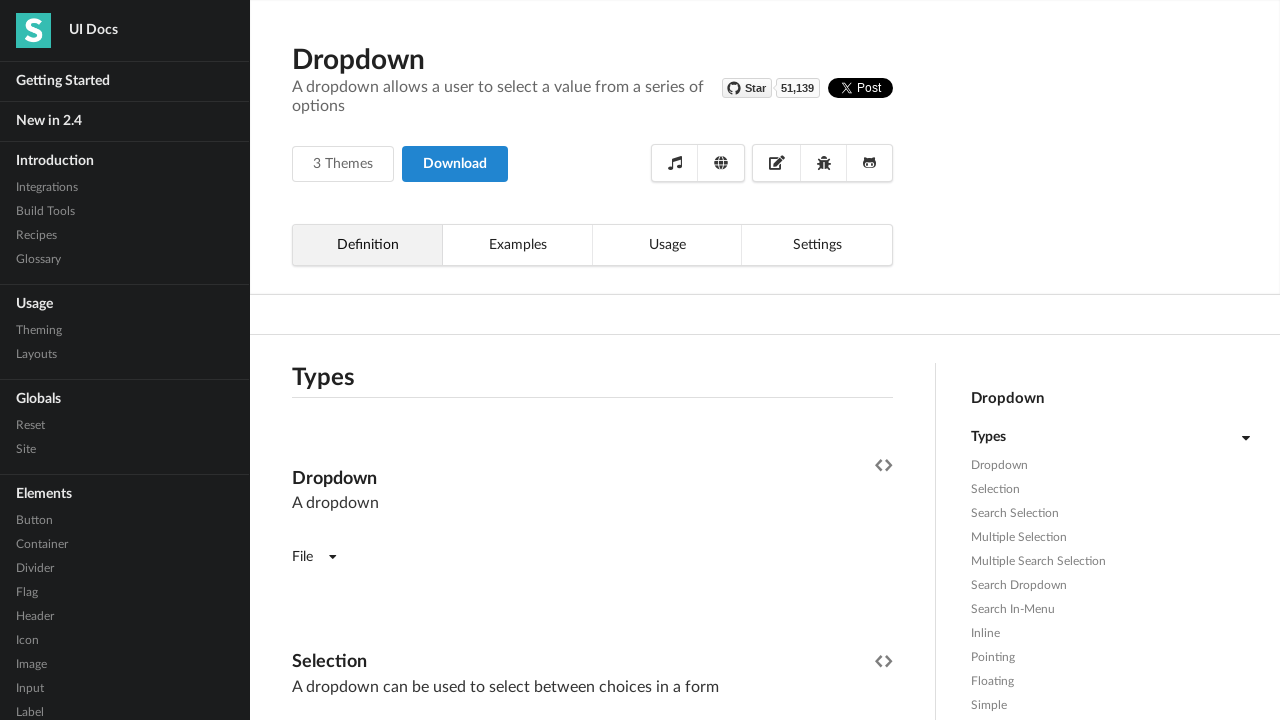

Located Selection header element
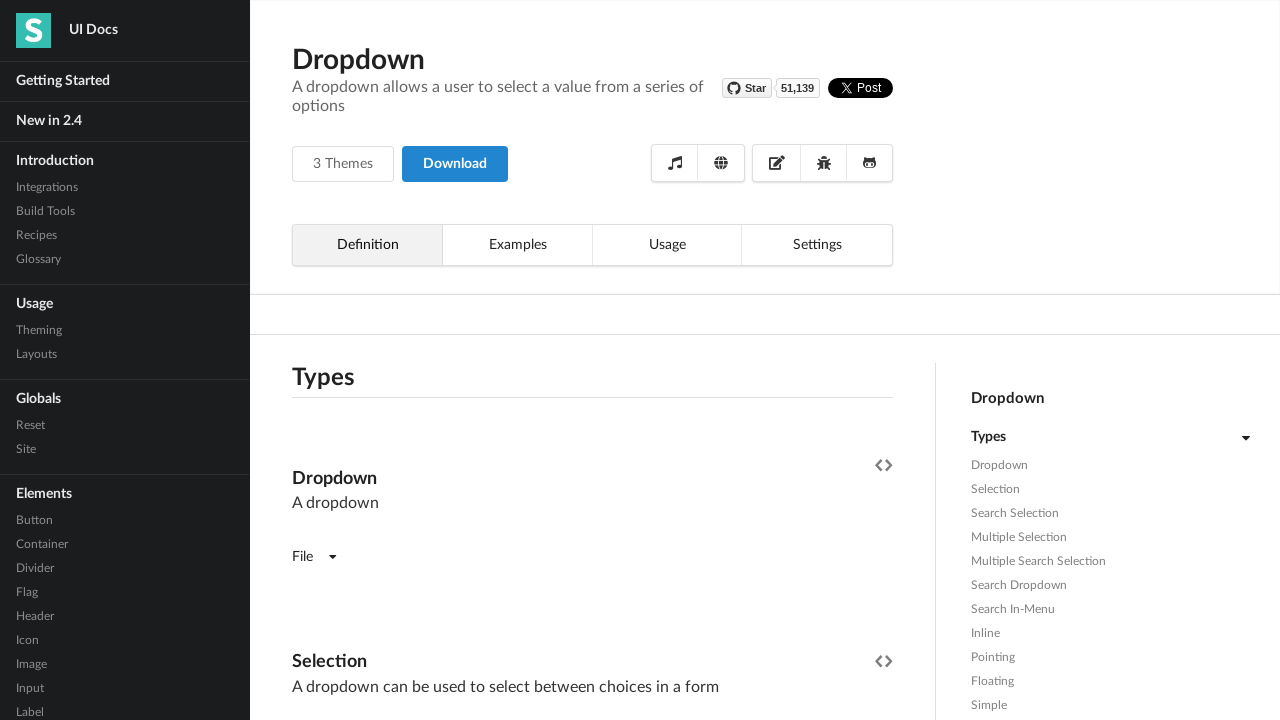

Scrolled dropdown into view
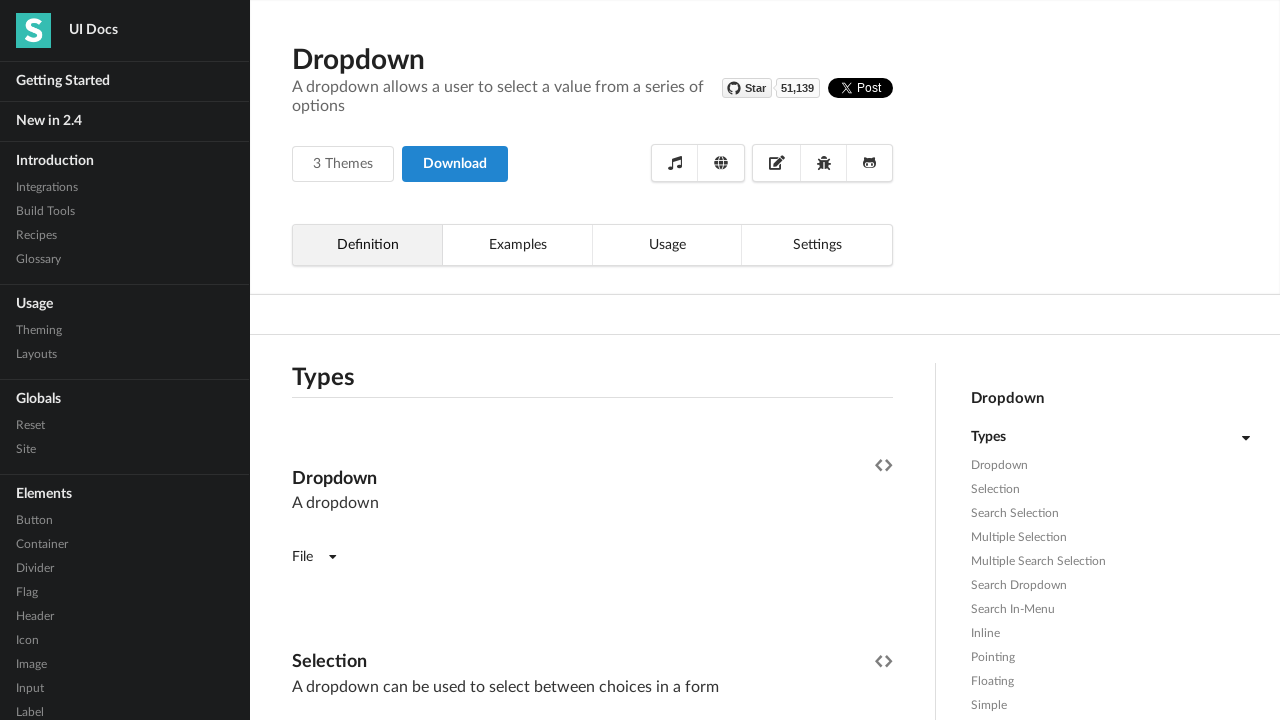

Retrieved dropdown class attribute to check select type
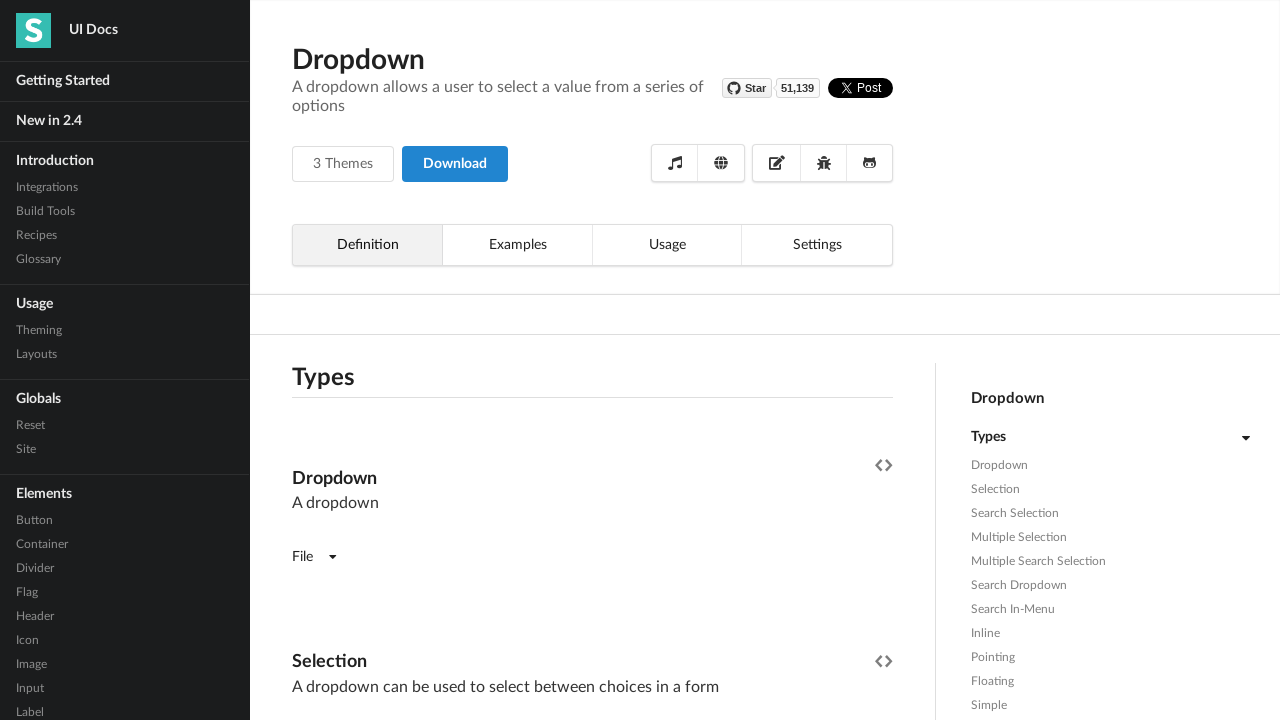

Collected all dropdown items (count: 2)
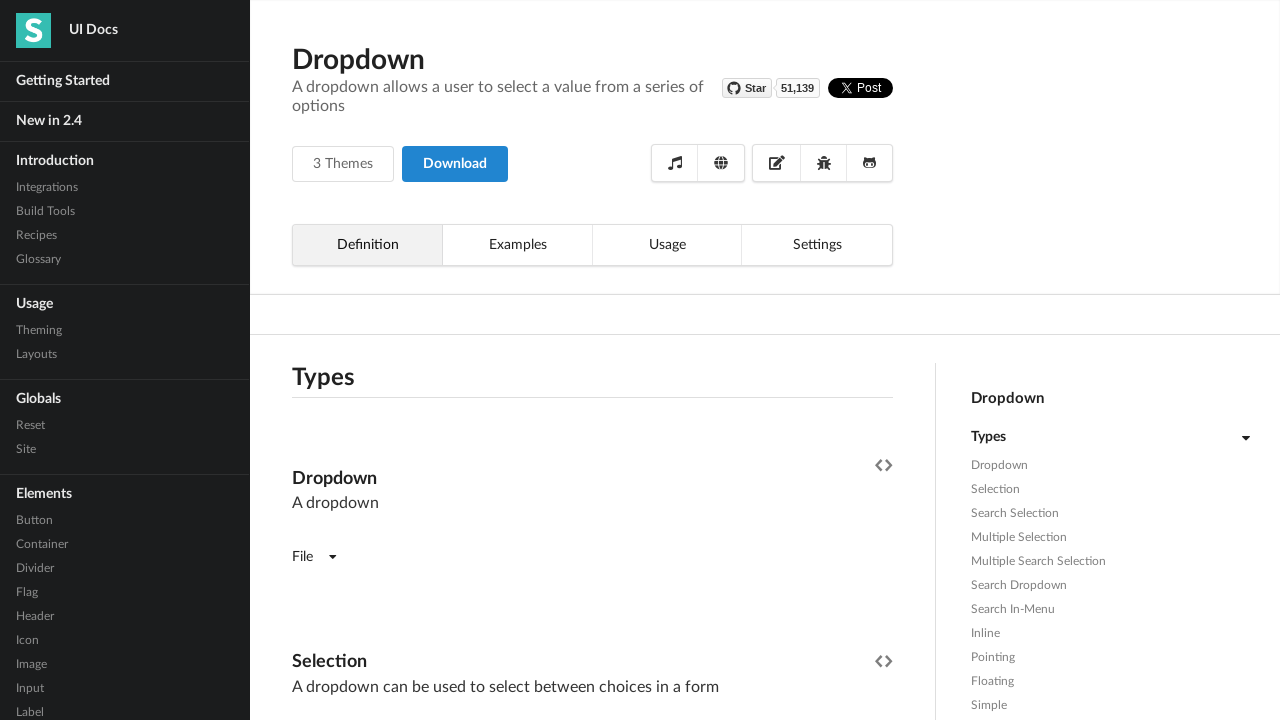

Retrieved text content of item: Male
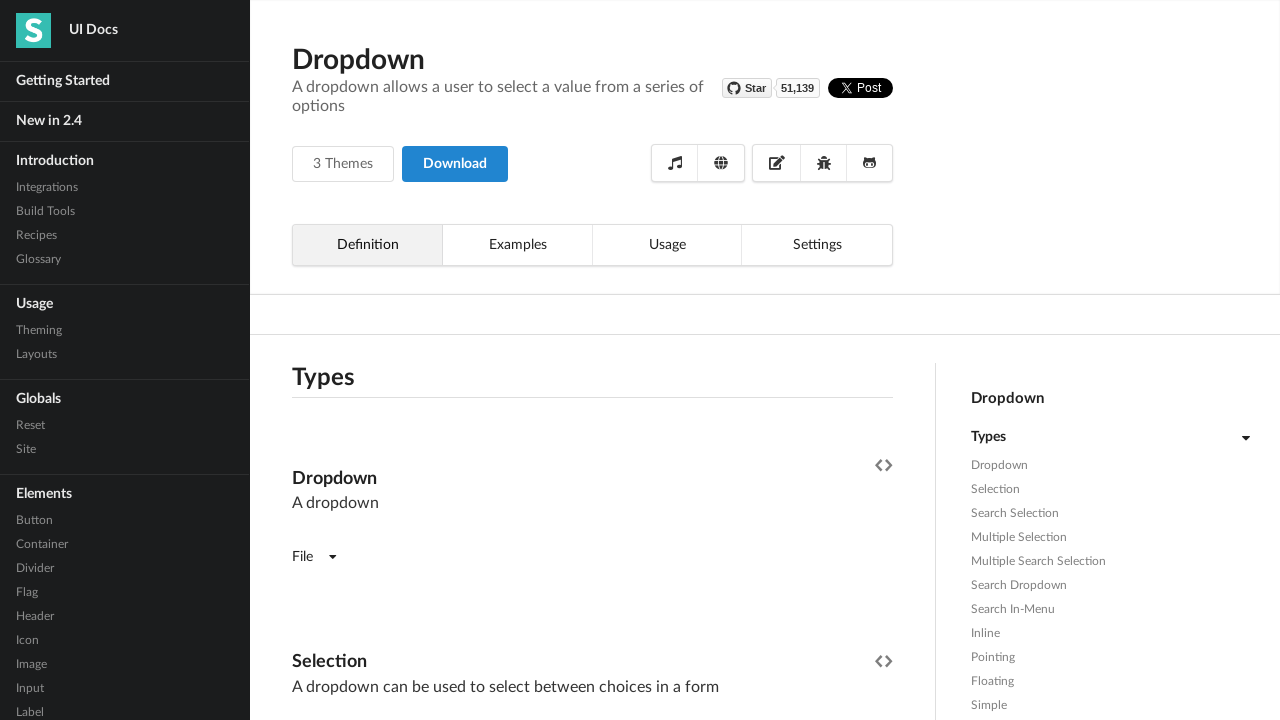

Retrieved text content of item: Female
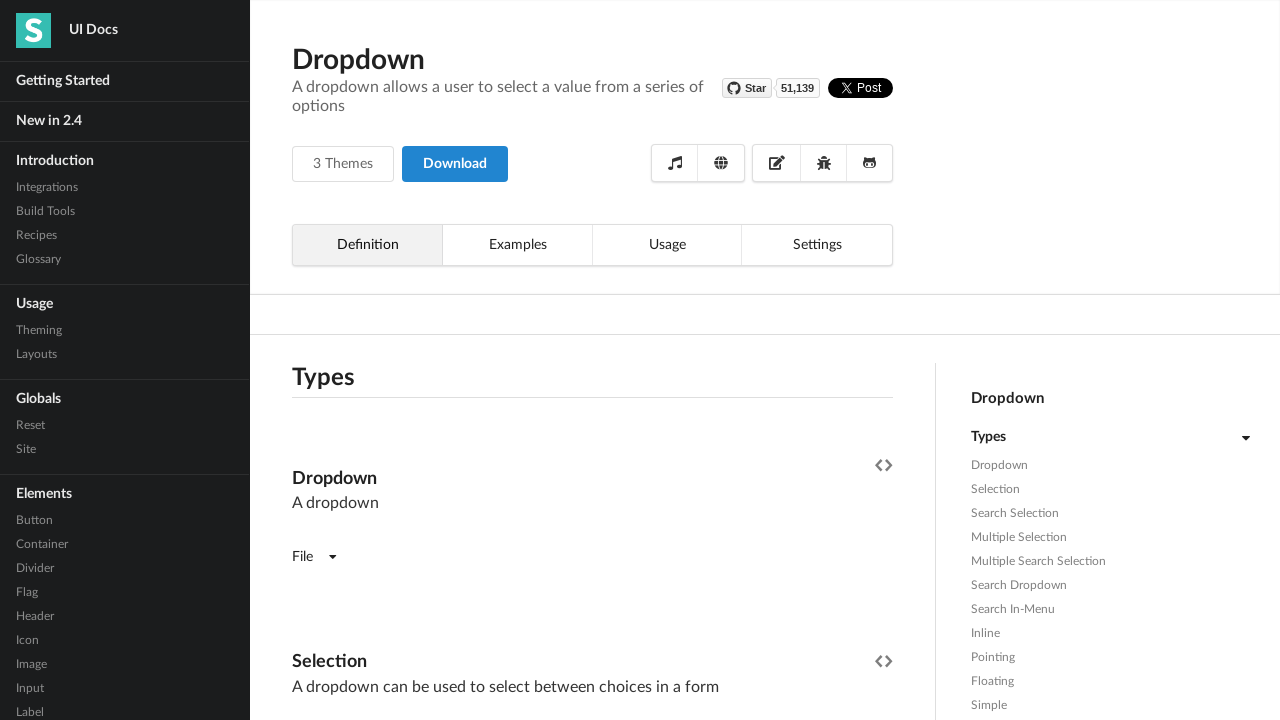

Clicked dropdown to open it at (390, 361) on xpath=//a[@id='selection']/following-sibling::*[3]
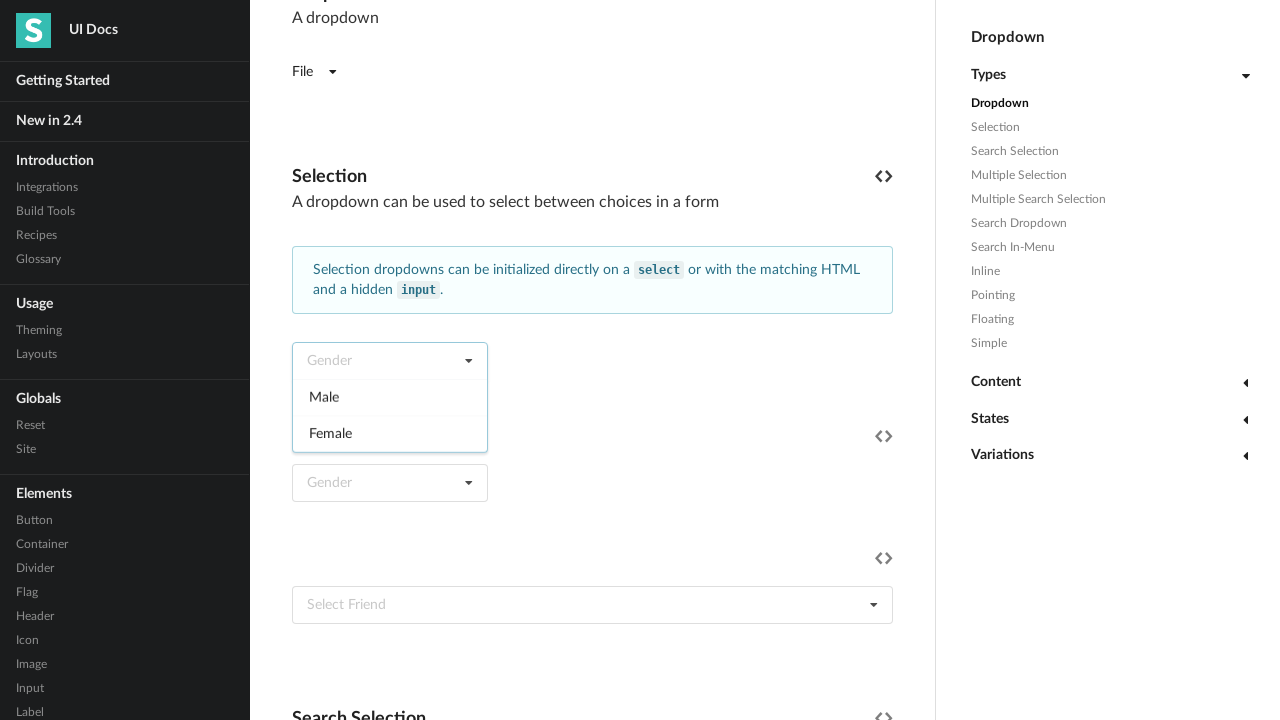

Waited 2000ms for dropdown animation
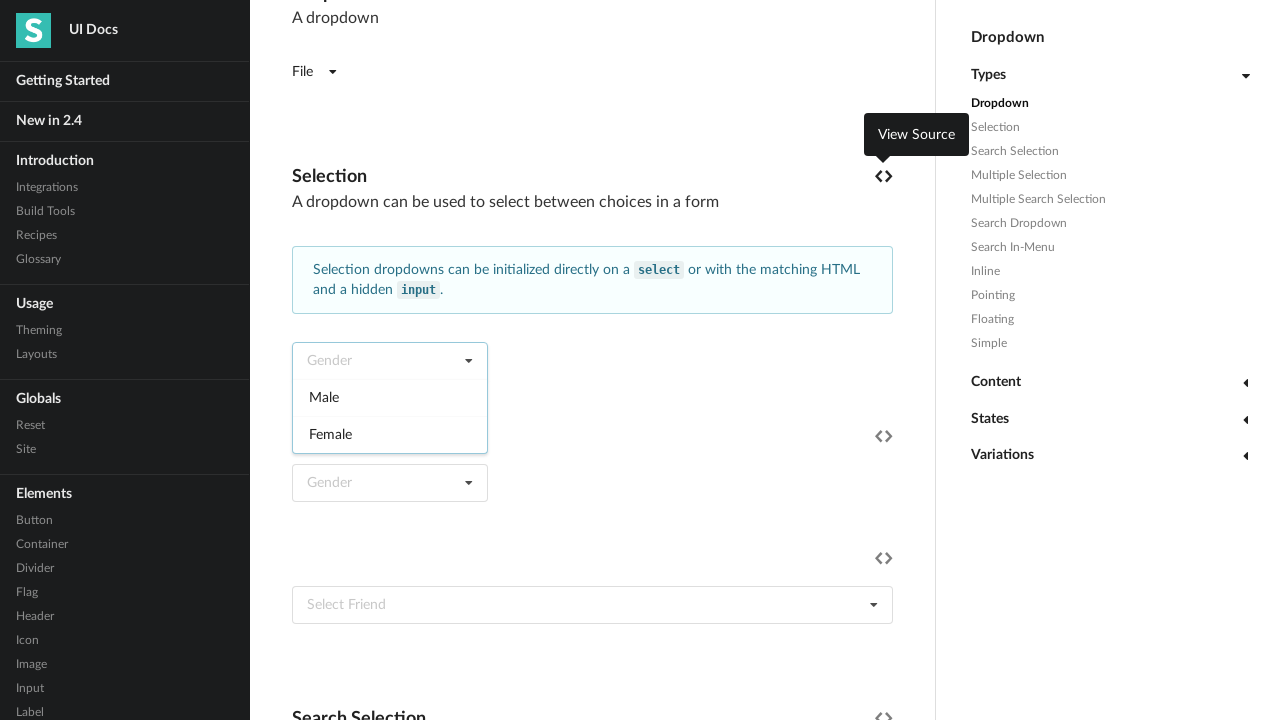

Item 'Male' is visible and will be selected
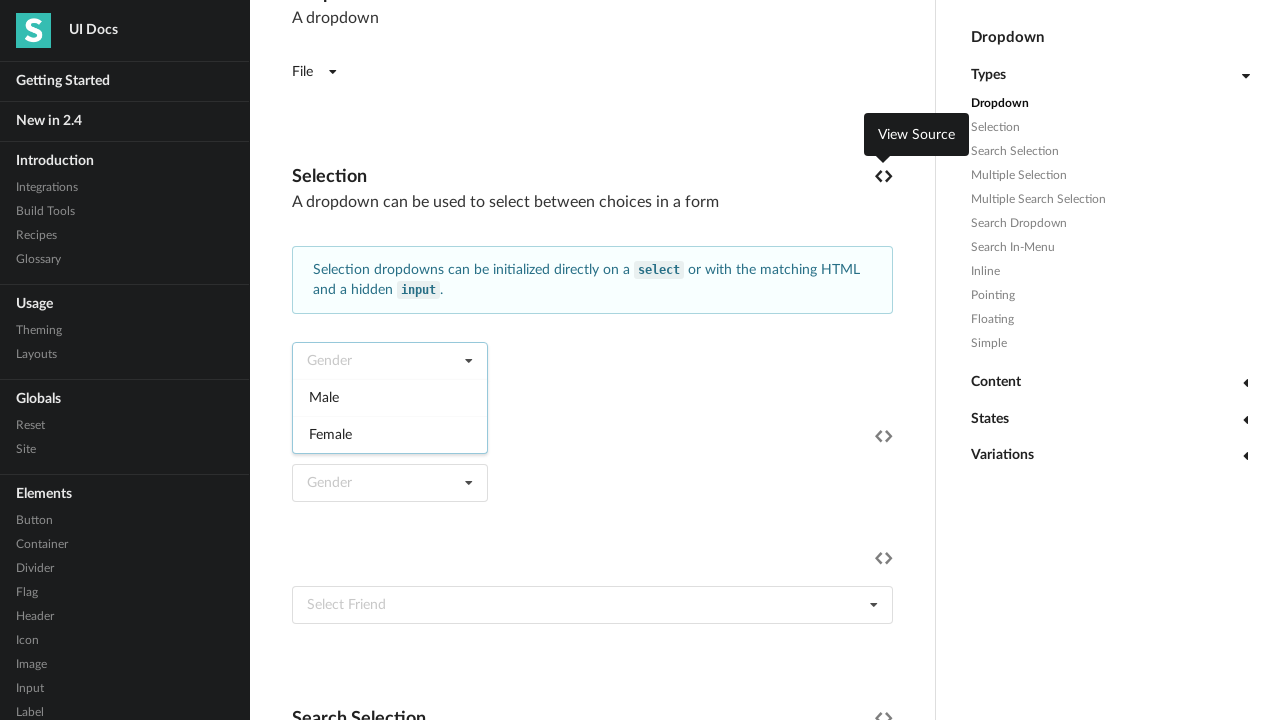

Clicked item 'Male' to select it at (390, 397) on xpath=//a[@id='selection']/following-sibling::*[3] >> xpath=child::div[2]/div >>
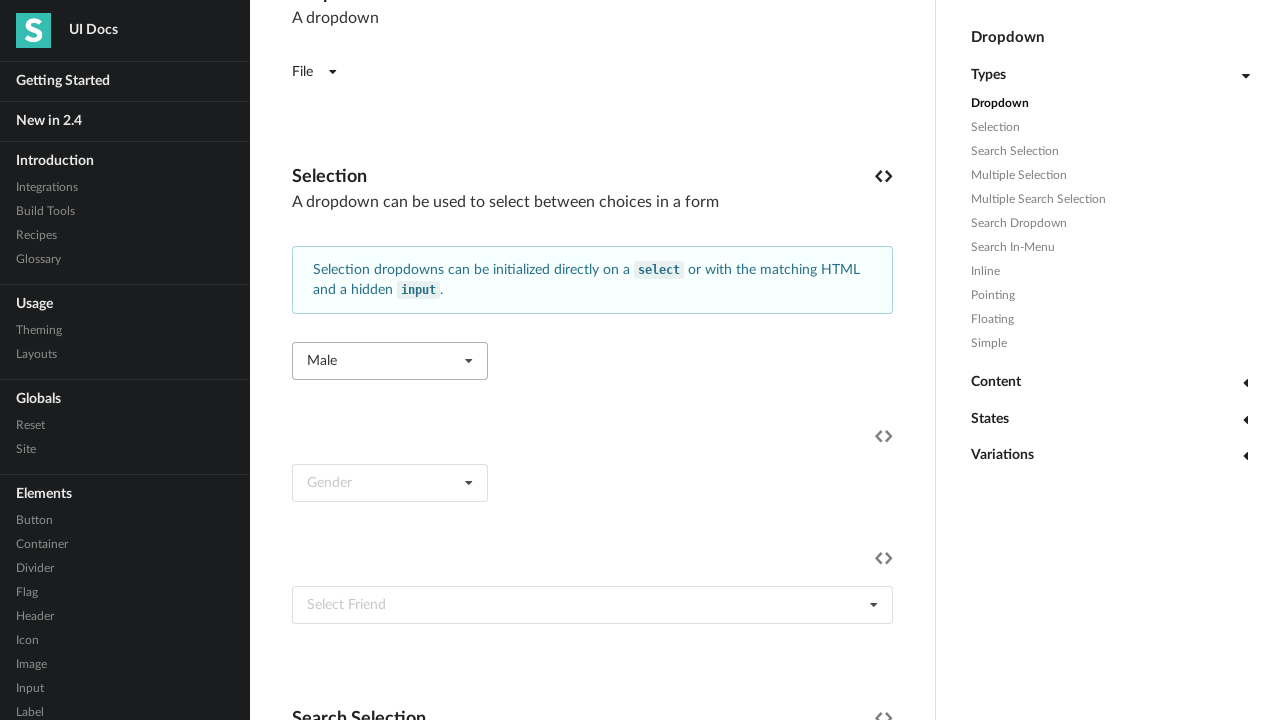

Waited 2000ms for selection to complete
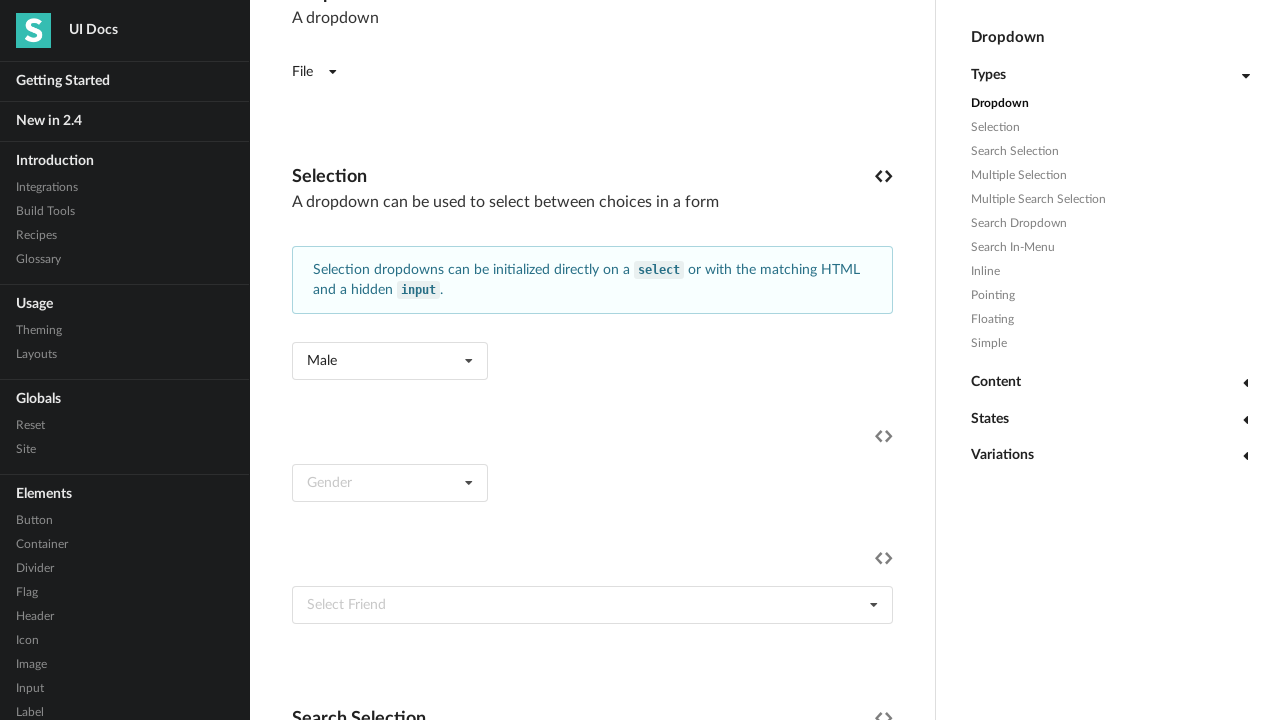

Retrieved selected item text: 'Male'
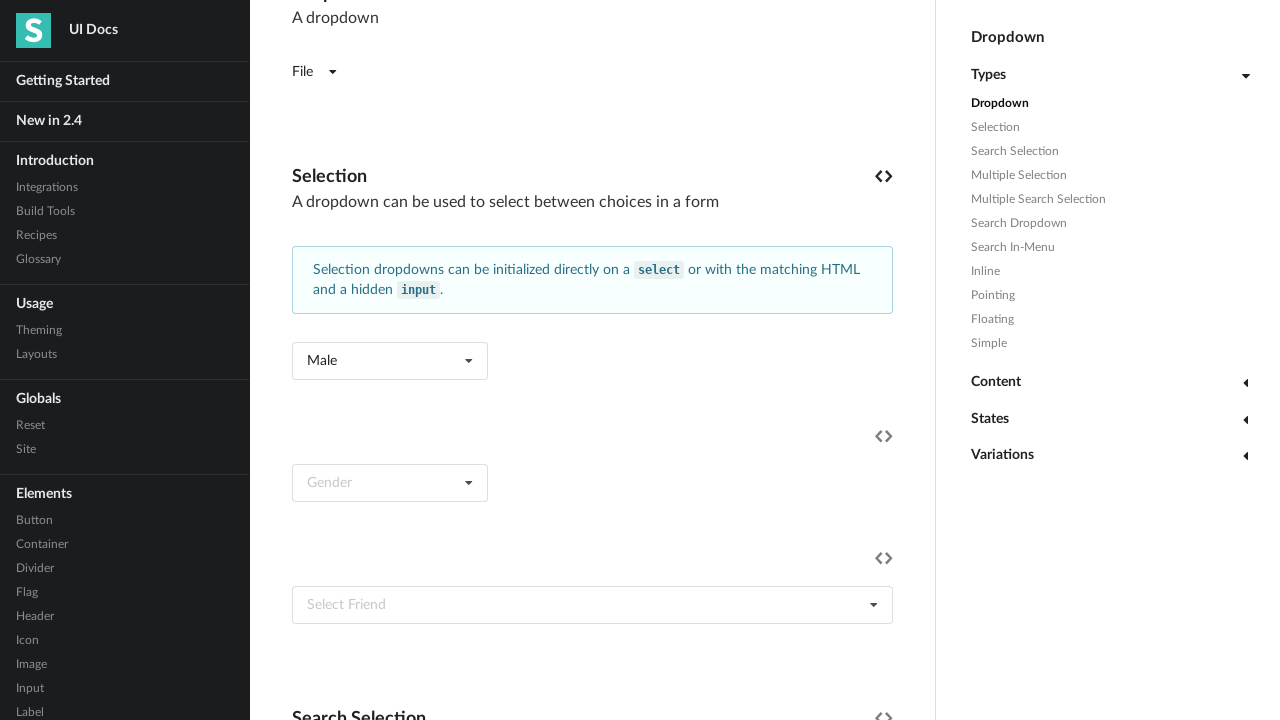

Item selection test PASSED for 'Male'
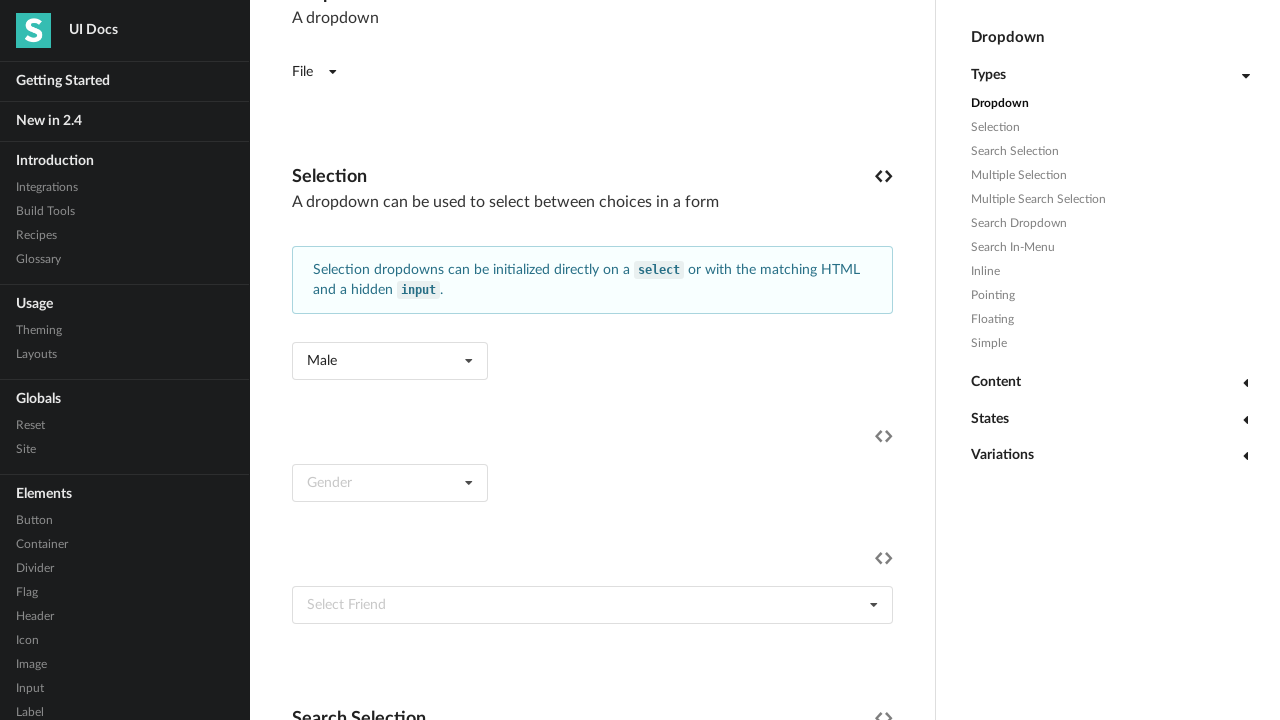

Clicked dropdown to open it at (390, 361) on xpath=//a[@id='selection']/following-sibling::*[3]
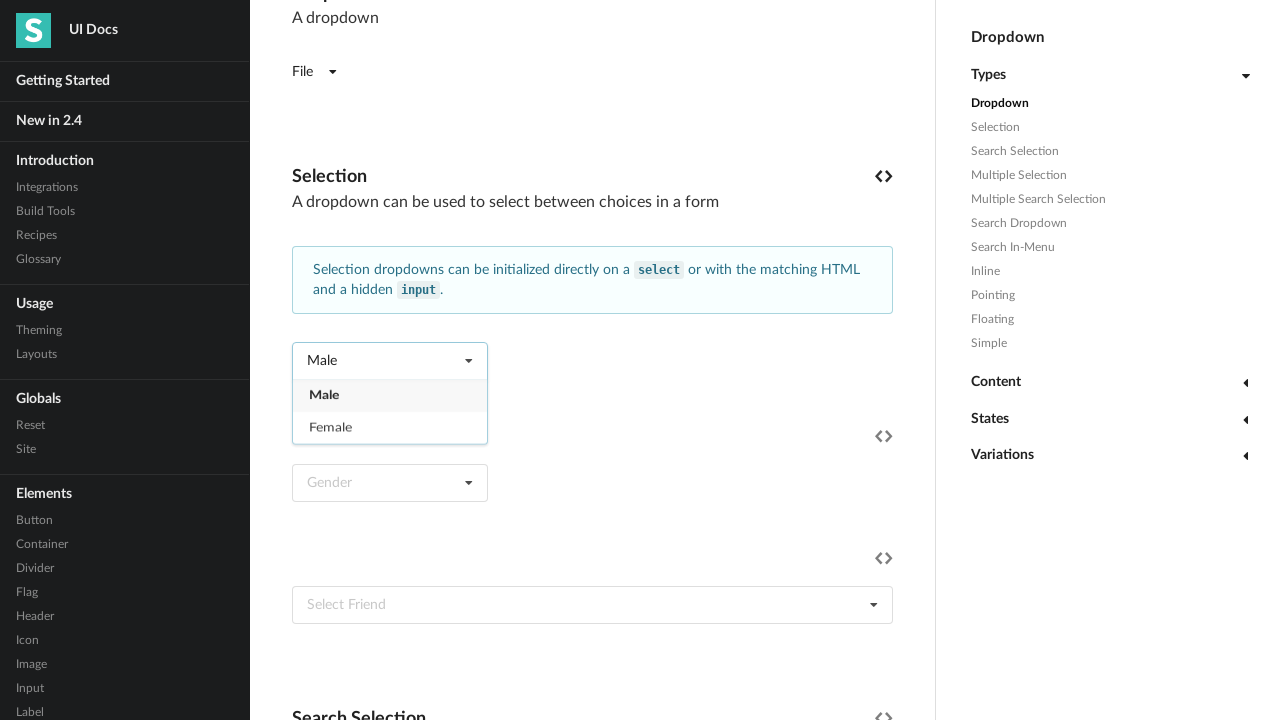

Waited 2000ms for dropdown animation
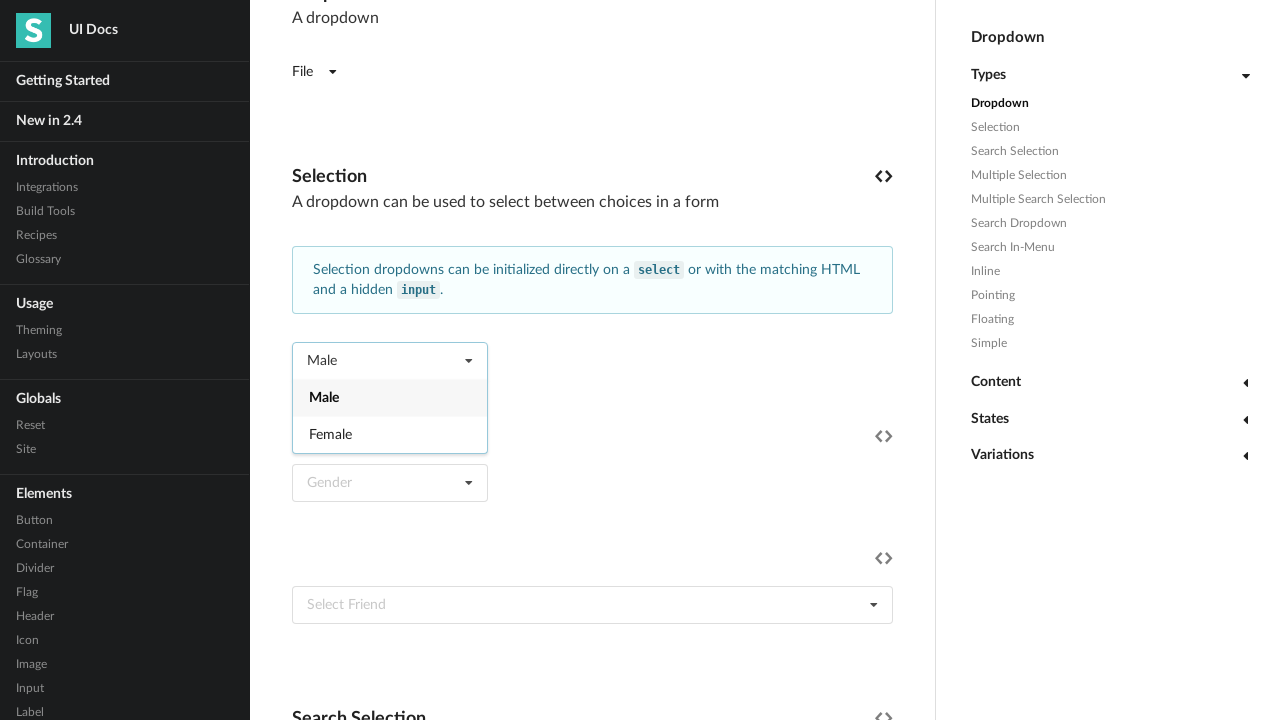

Item 'Female' is visible and will be selected
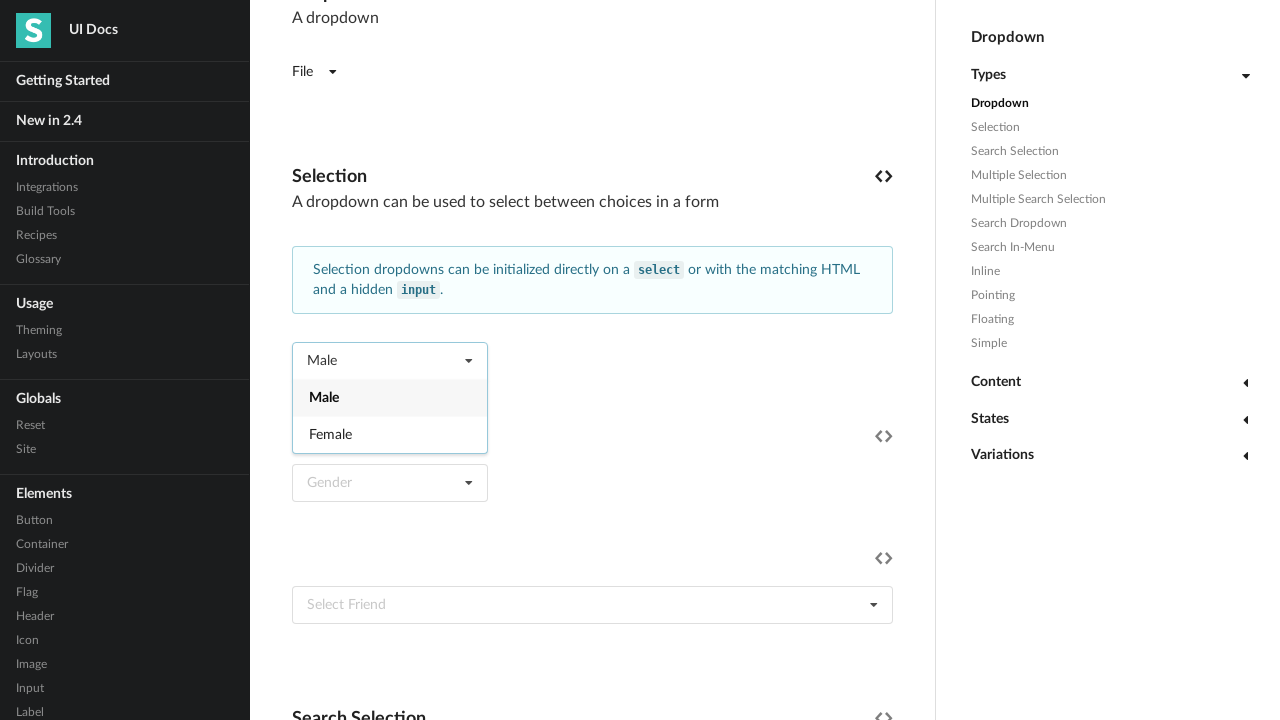

Clicked item 'Female' to select it at (390, 434) on xpath=//a[@id='selection']/following-sibling::*[3] >> xpath=child::div[2]/div >>
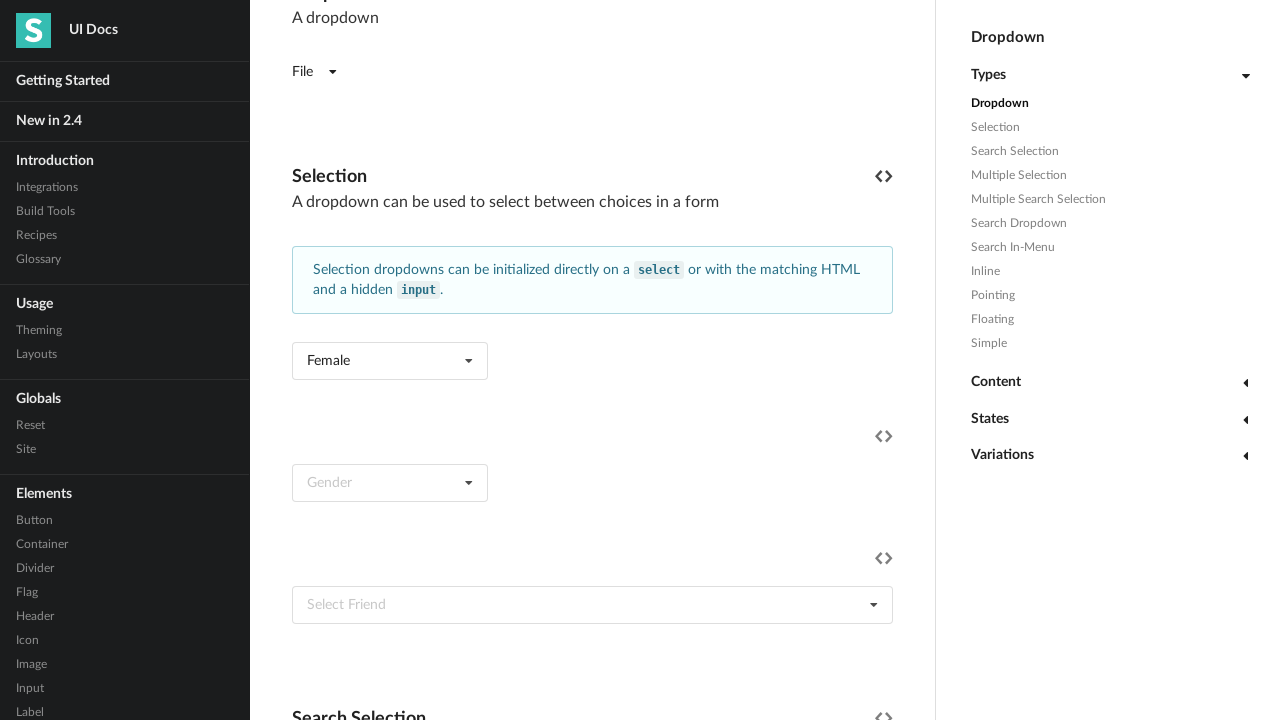

Waited 2000ms for selection to complete
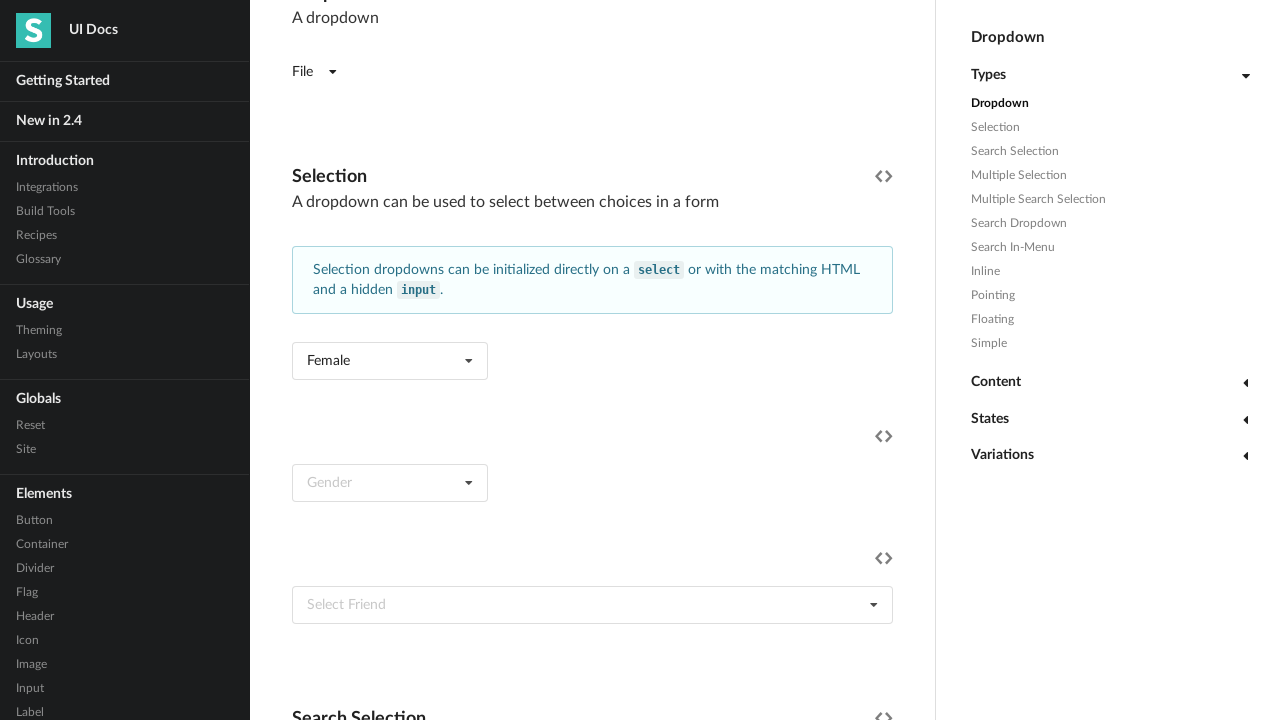

Retrieved selected item text: 'Female'
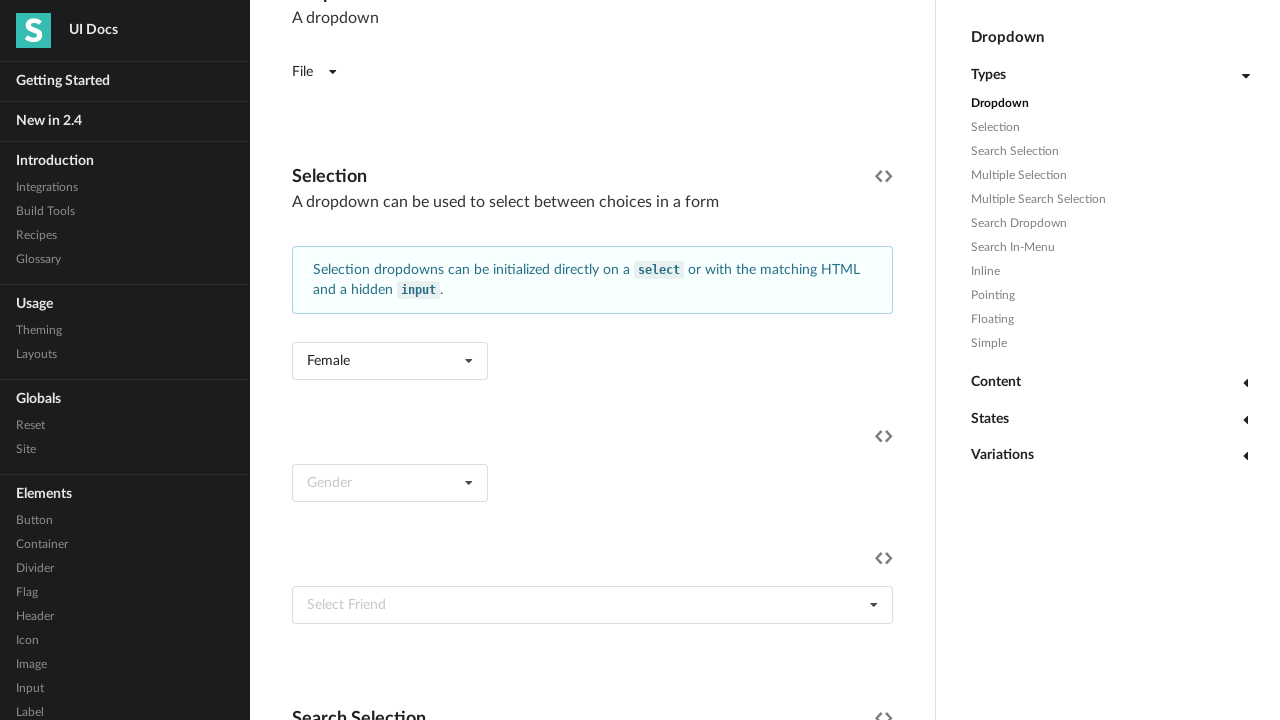

Item selection test PASSED for 'Female'
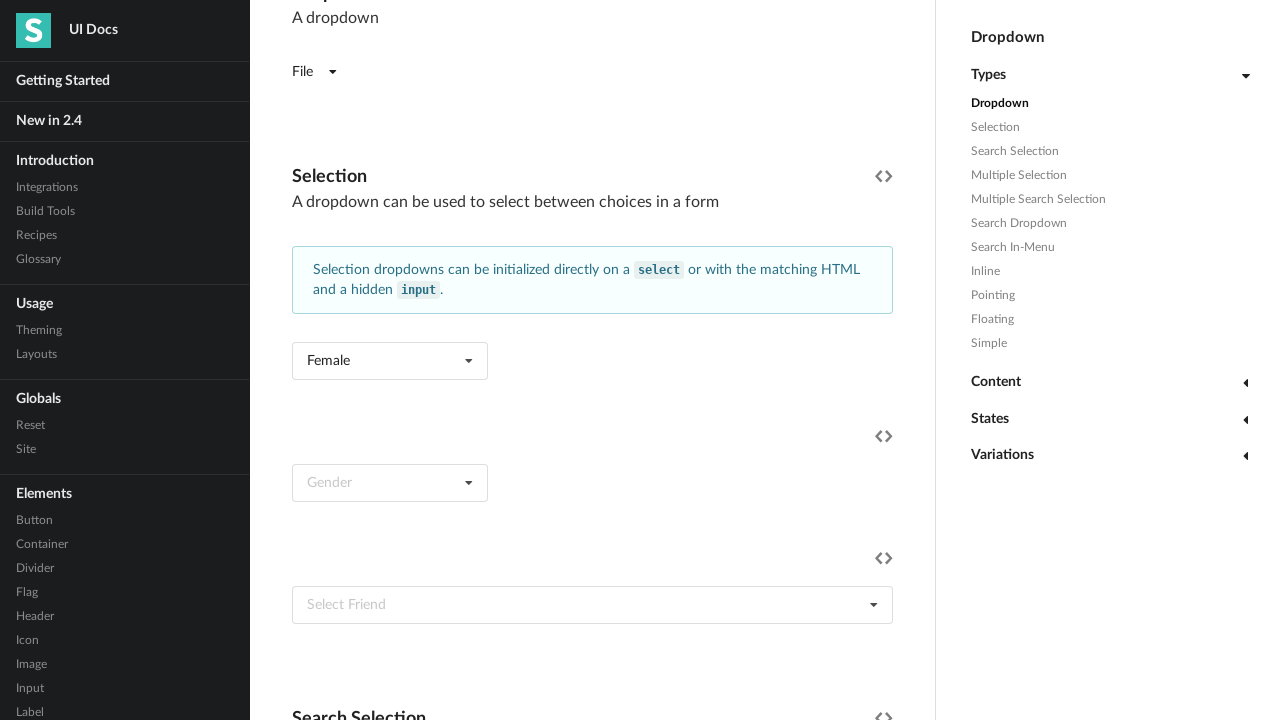

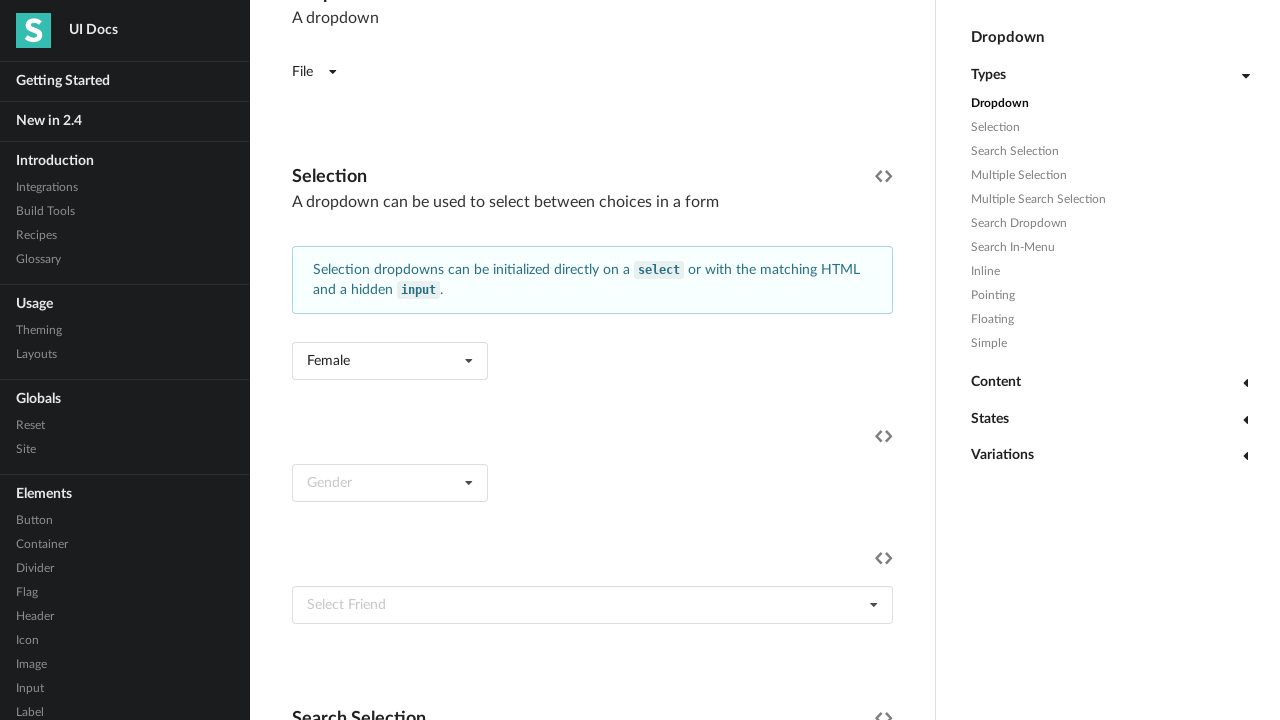